Tests clicking the simple link that opens the home page in a new tab

Starting URL: https://demoqa.com/links

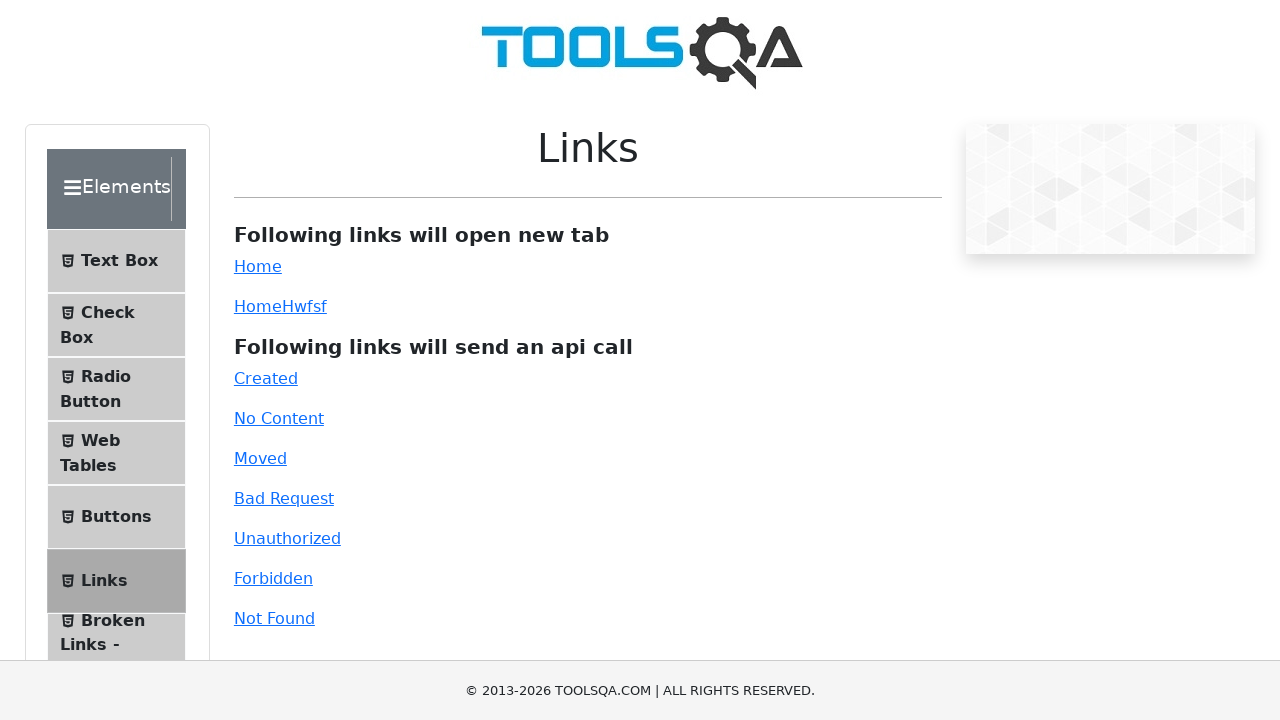

Clicked the simple link to open home page in new tab at (258, 266) on #simpleLink
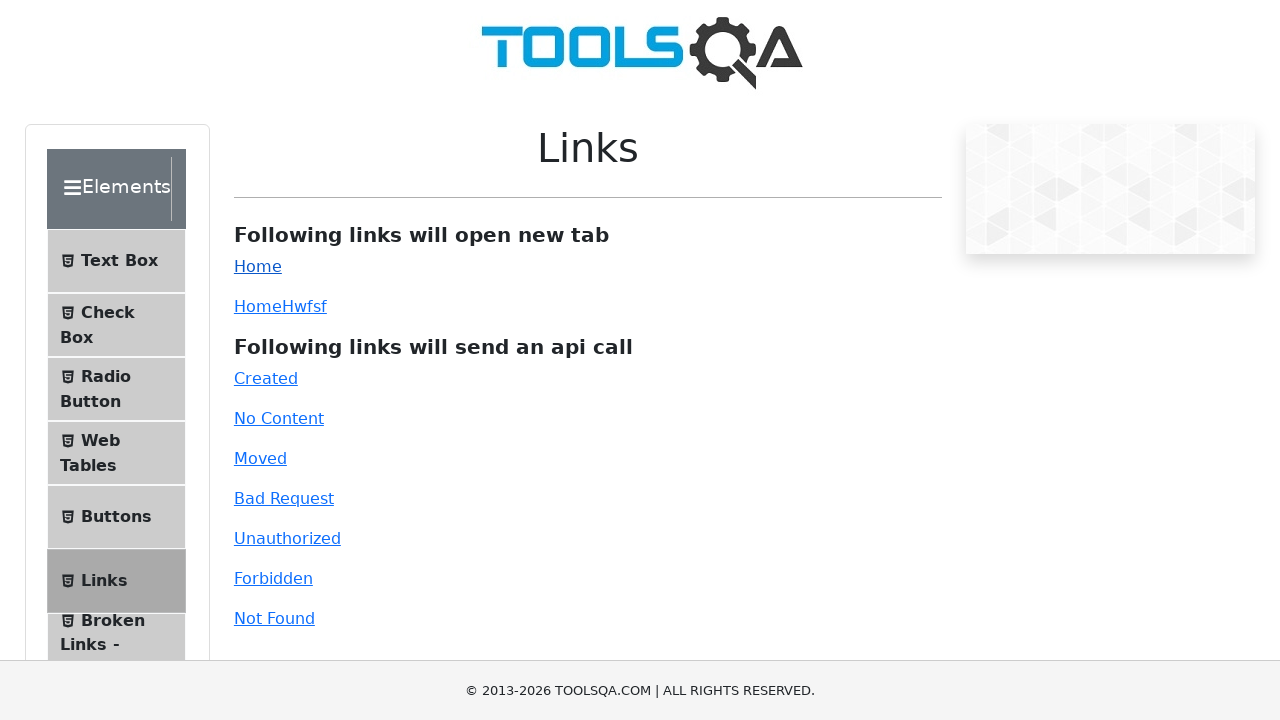

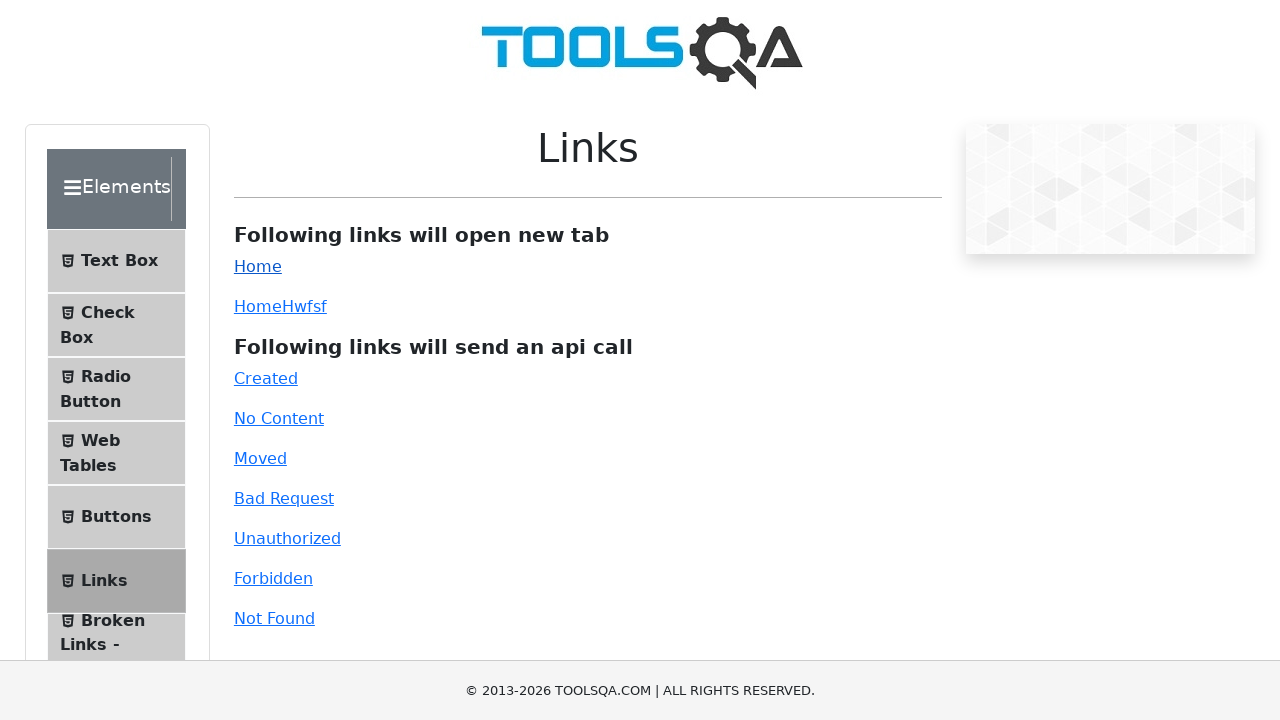